Tests popup functionality by navigating to popups page, triggering alert and confirm dialogs, and verifying the confirm result shows OK

Starting URL: https://practice-automation.com/

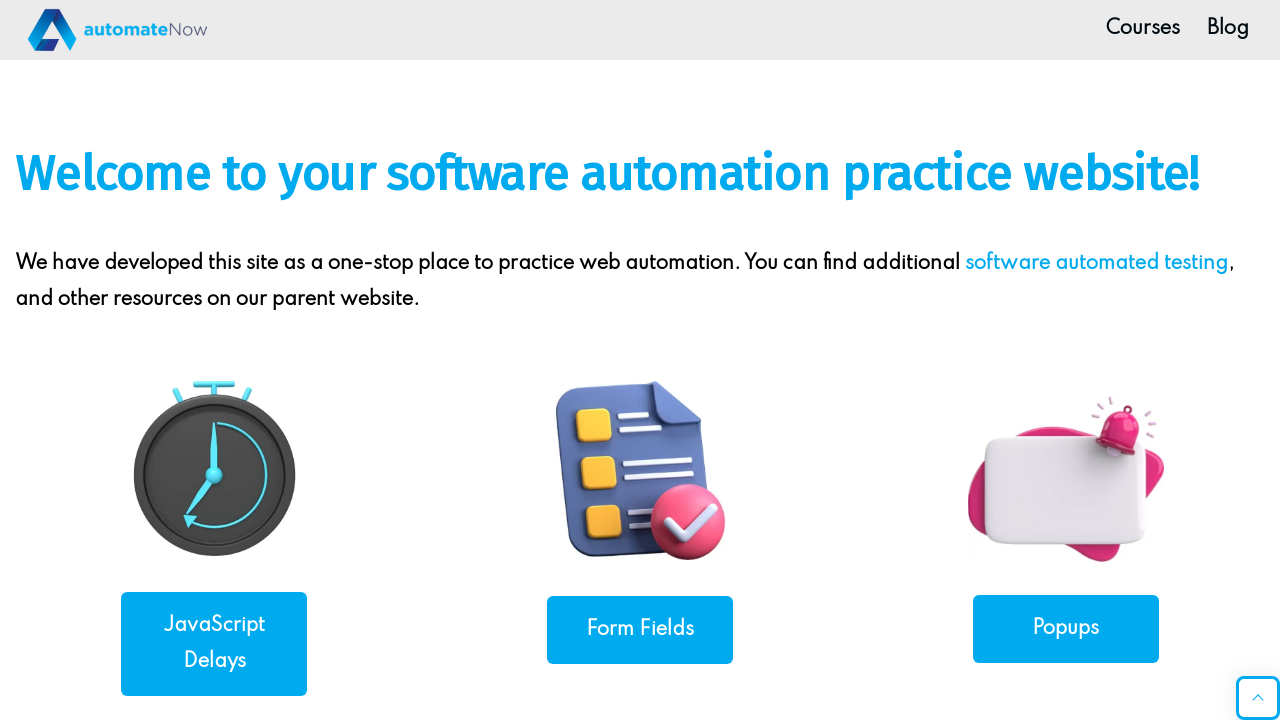

Clicked on Popups navigation link at (1066, 628) on text=Popups
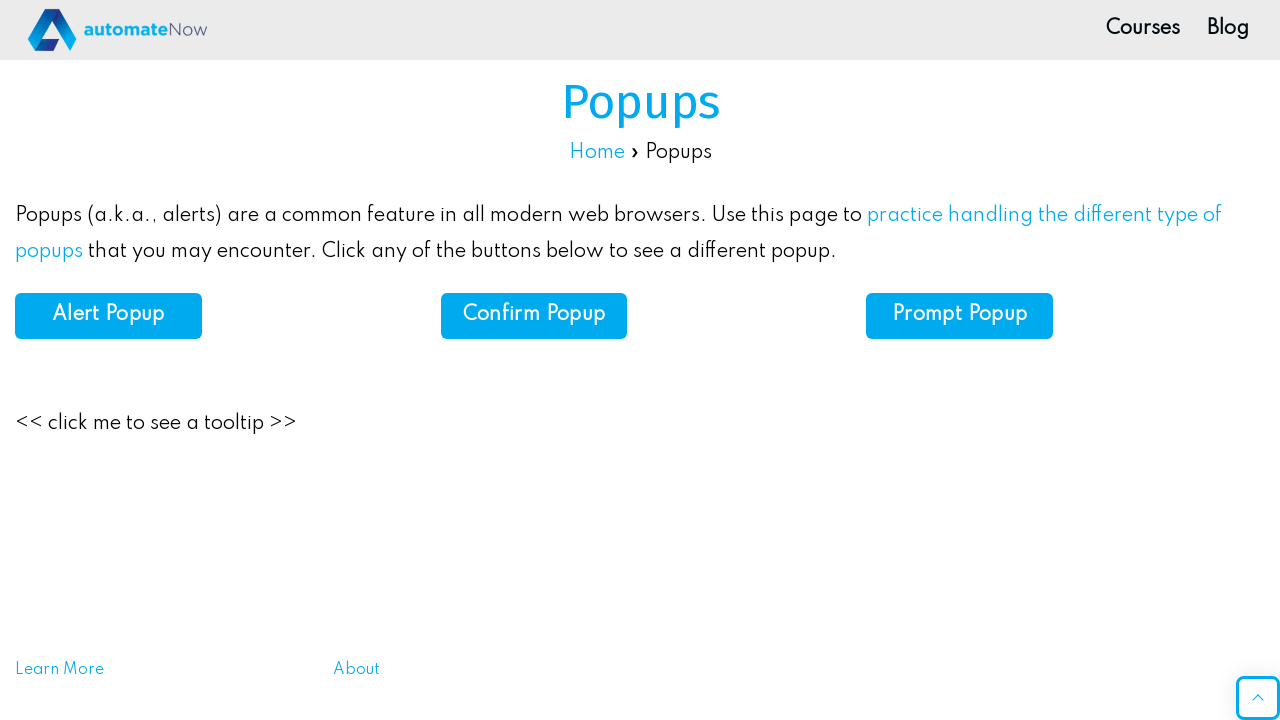

Popups page loaded successfully
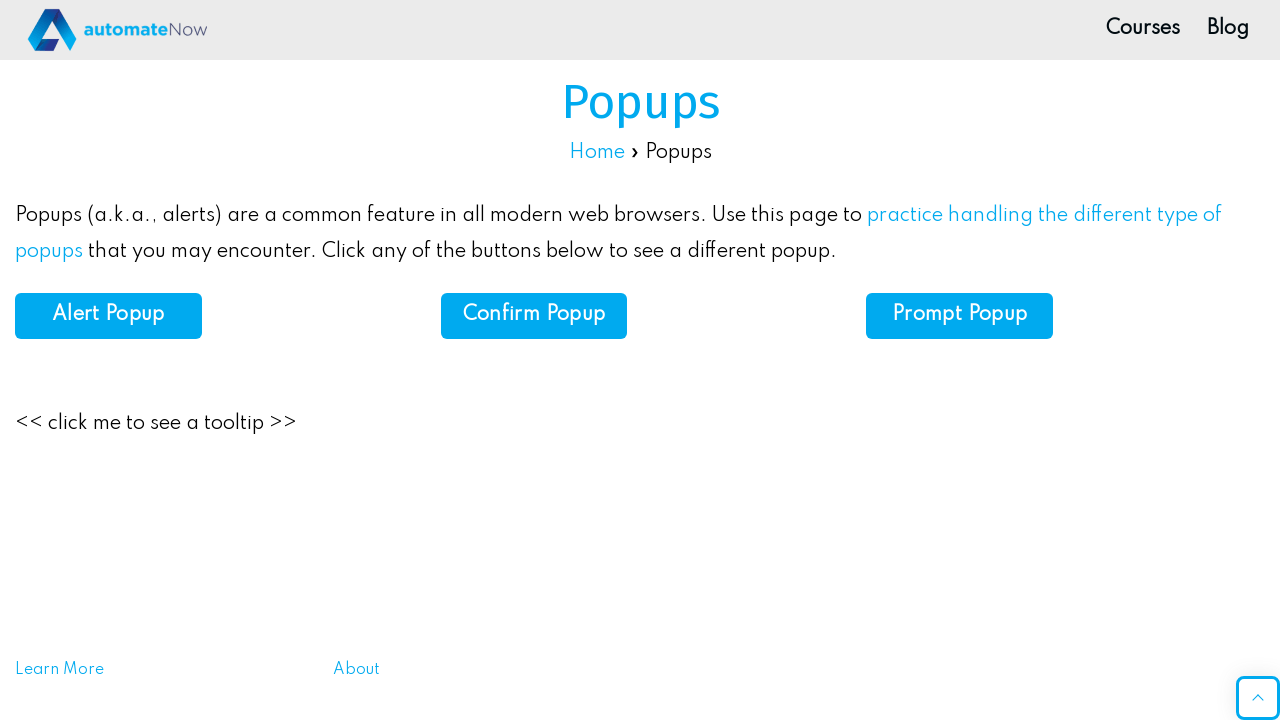

Set up dialog handler to accept all dialogs
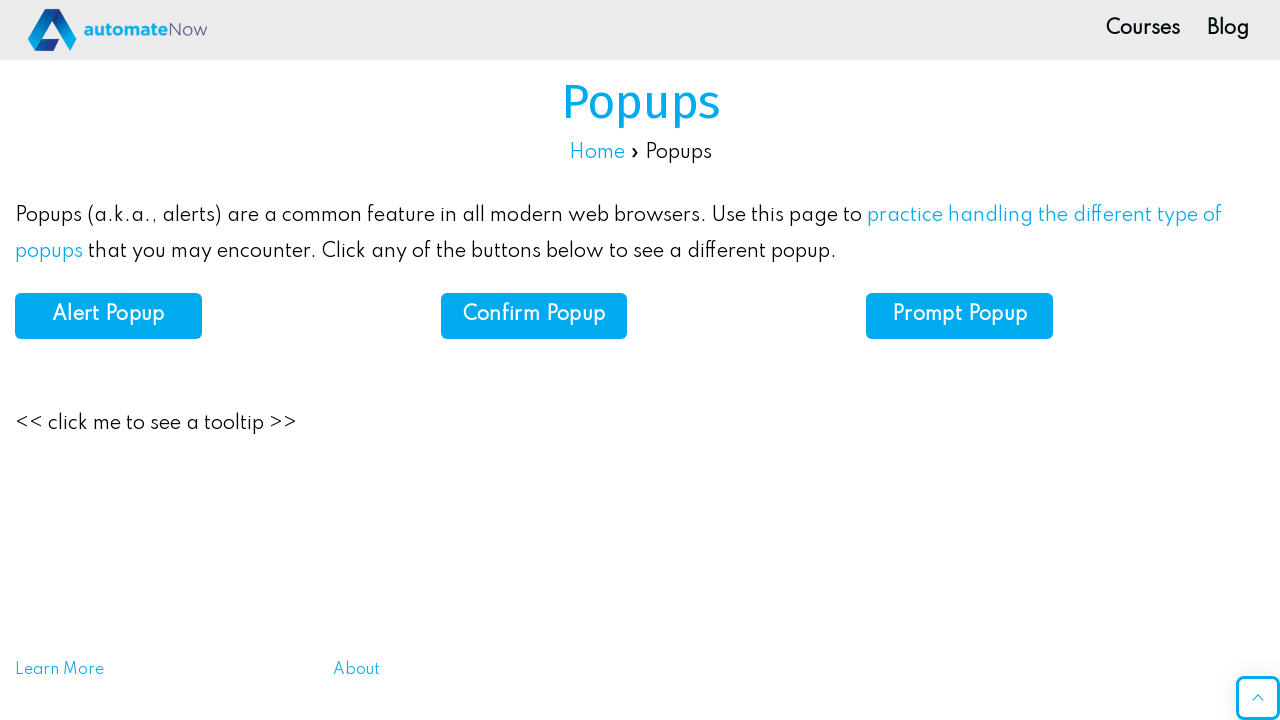

Clicked alert button at (108, 316) on #alert
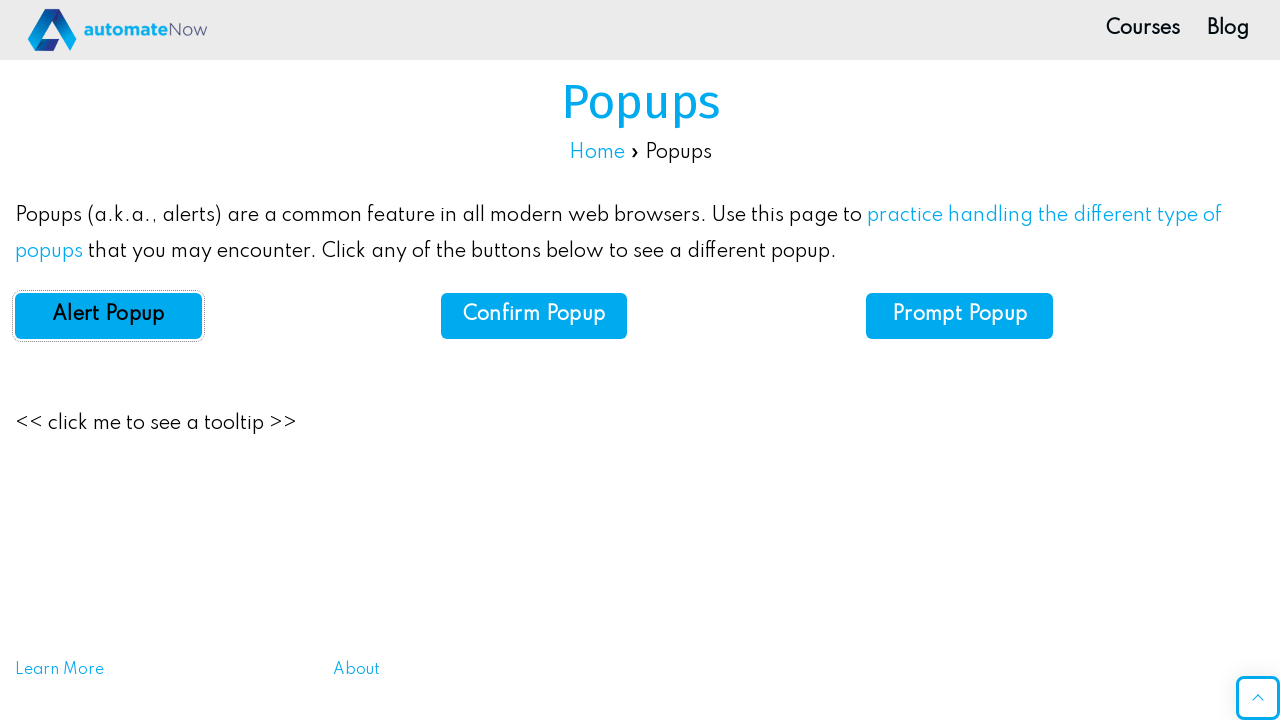

Clicked confirm button at (534, 316) on #confirm
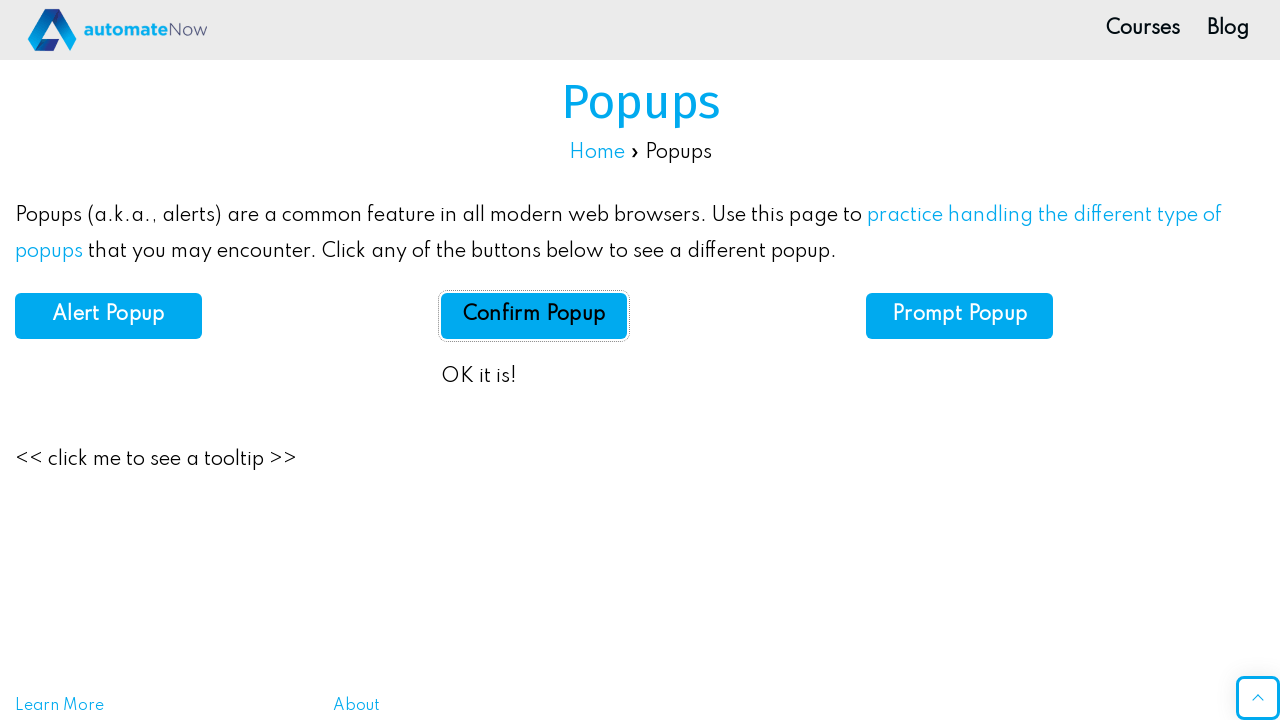

Confirm result element loaded
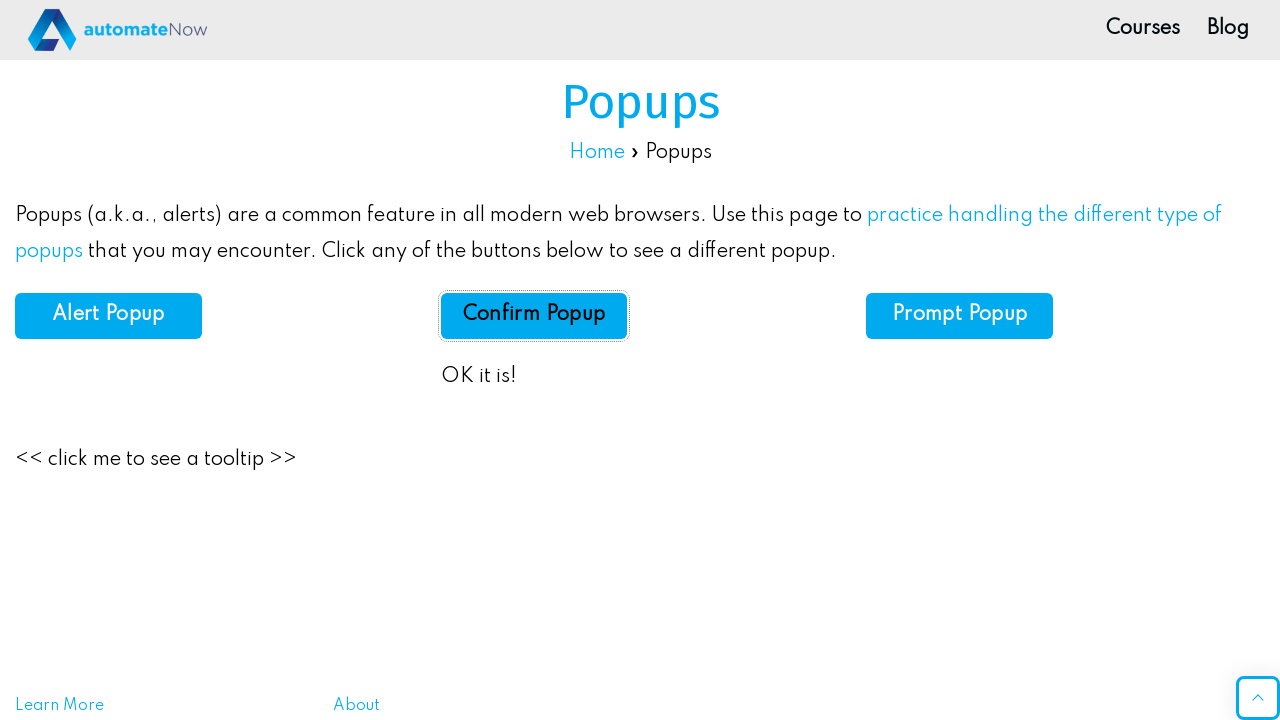

Verified confirm result displays 'OK it is!'
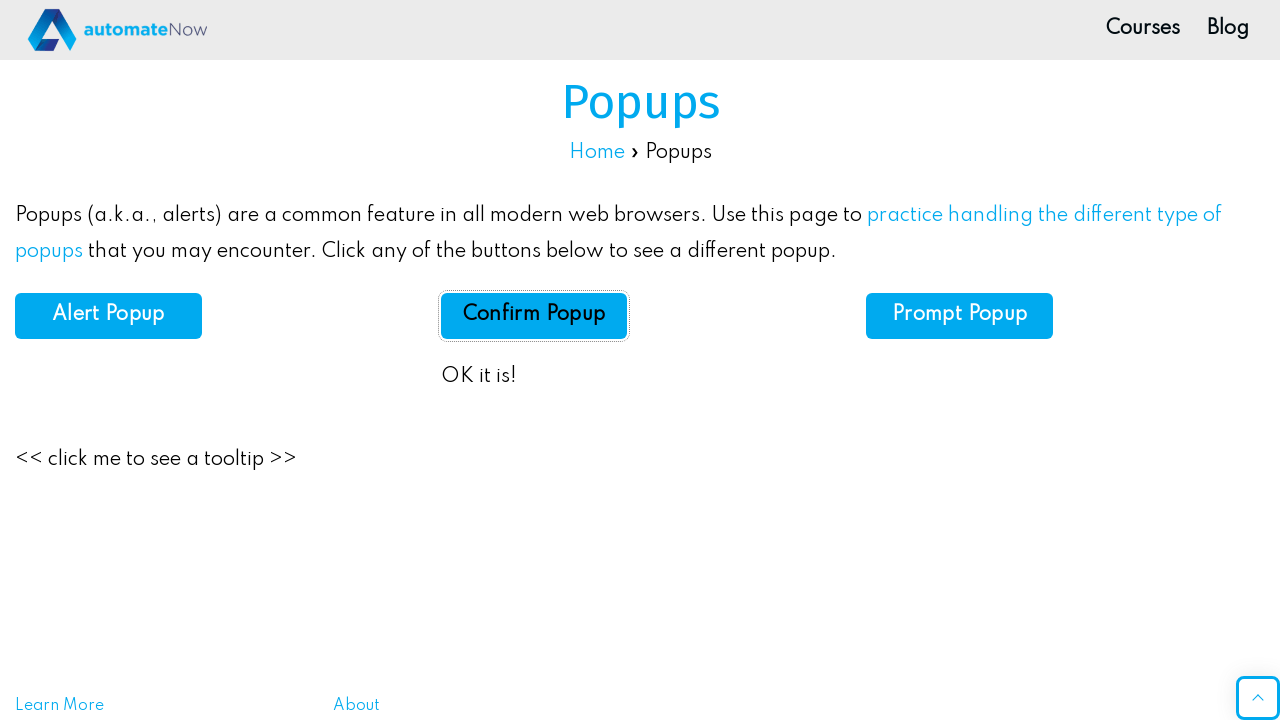

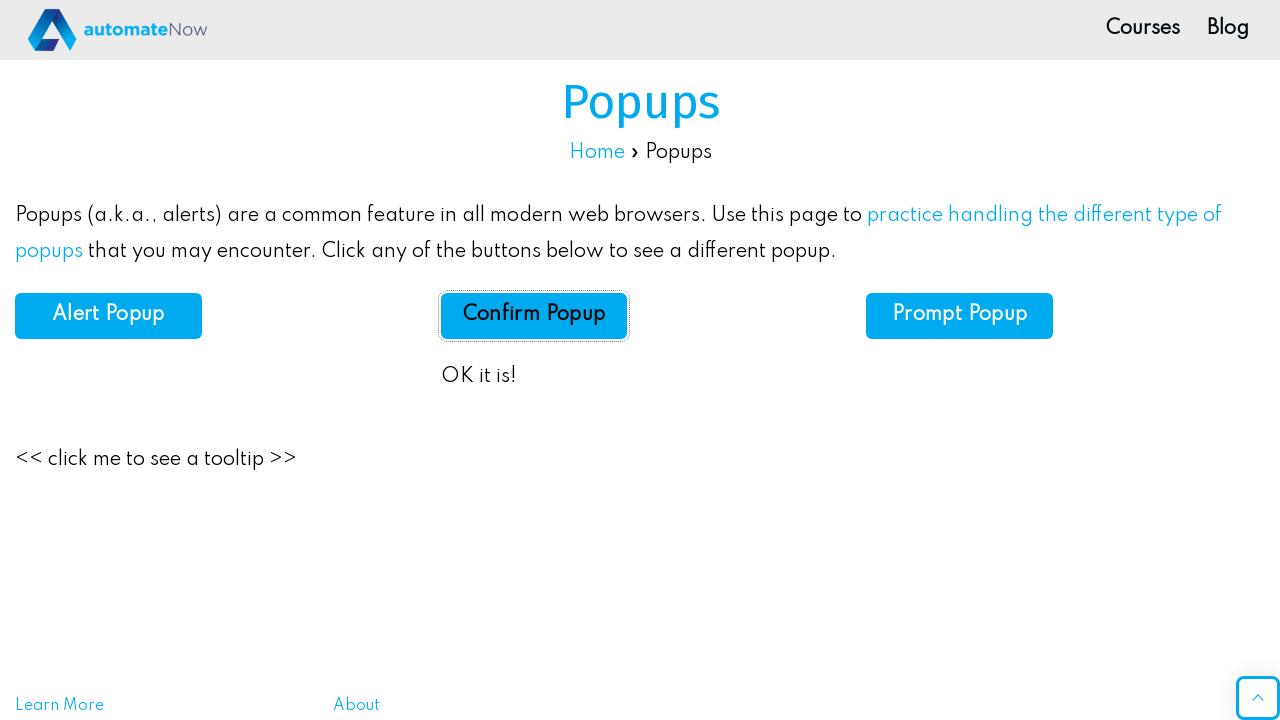